Tests checkbox and radio button interactions within an iframe on the jQuery UI demo page by clicking on radio button options in two different fieldsets.

Starting URL: https://jqueryui.com/checkboxradio

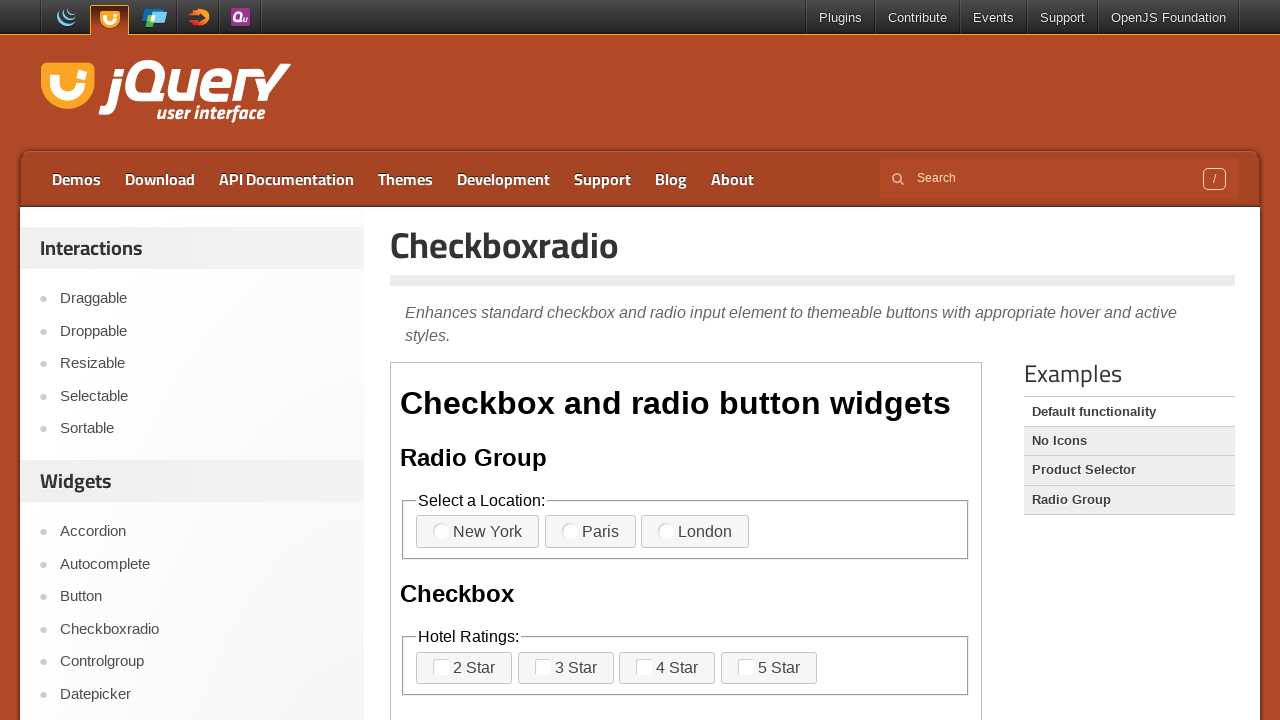

Waited for page to load with networkidle state
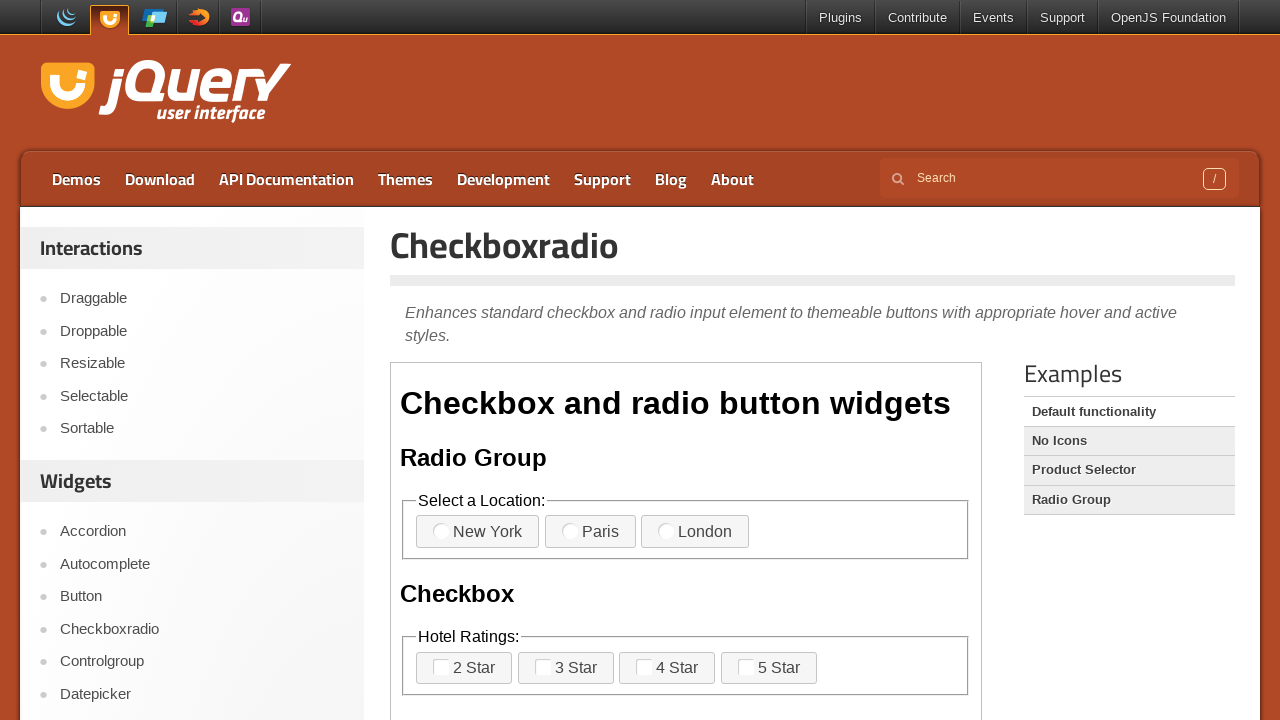

Located the demo iframe
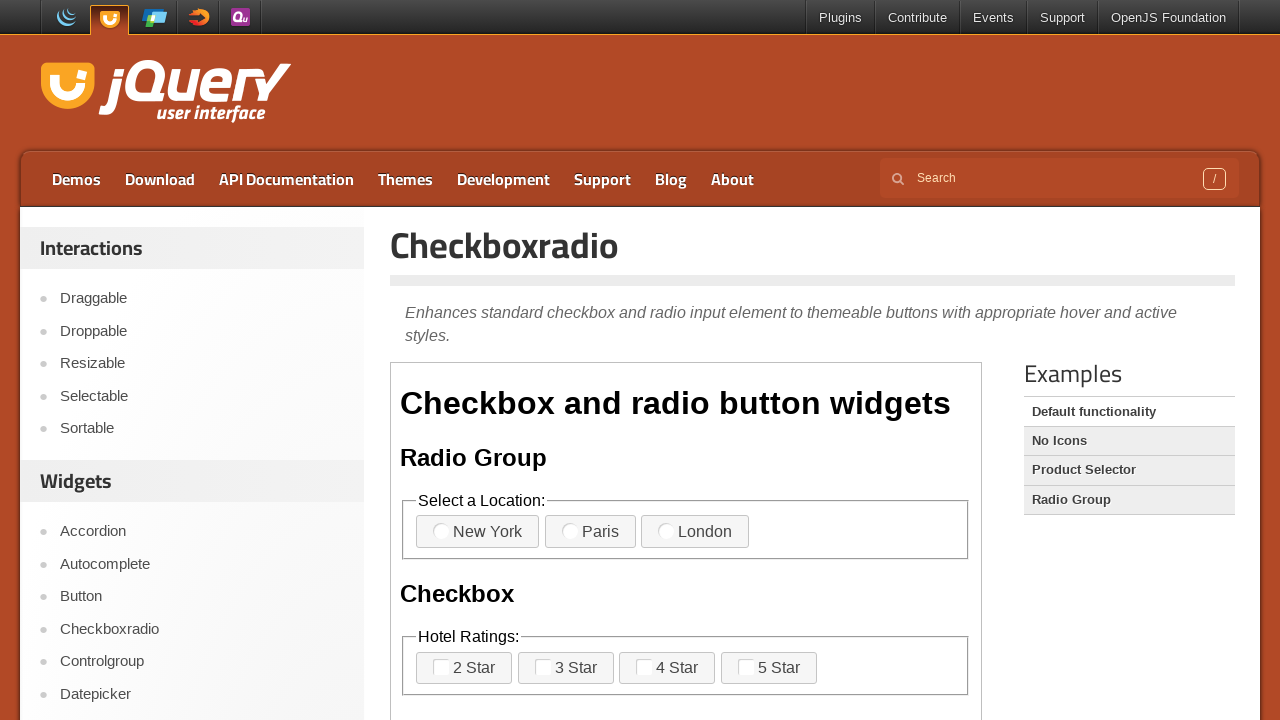

Clicked the third radio button in the first fieldset at (695, 532) on iframe.demo-frame >> nth=0 >> internal:control=enter-frame >> xpath=//body/div[1
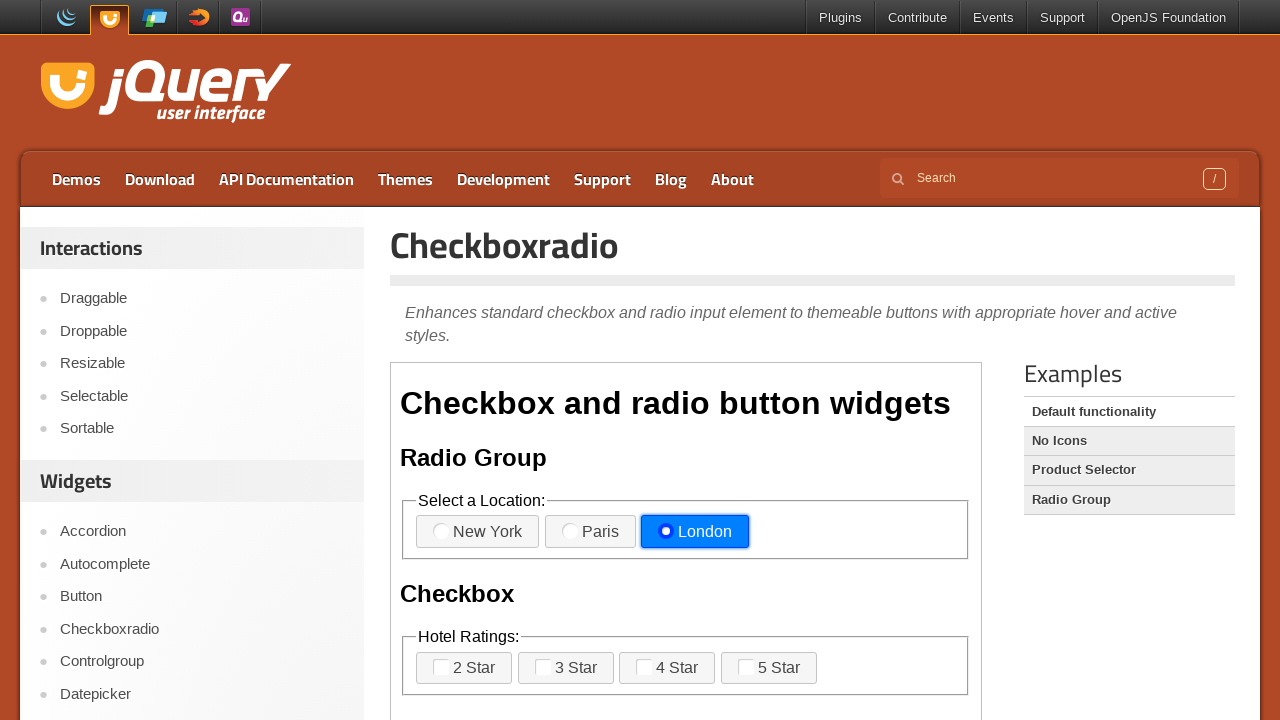

Waited 1000ms for interaction to complete
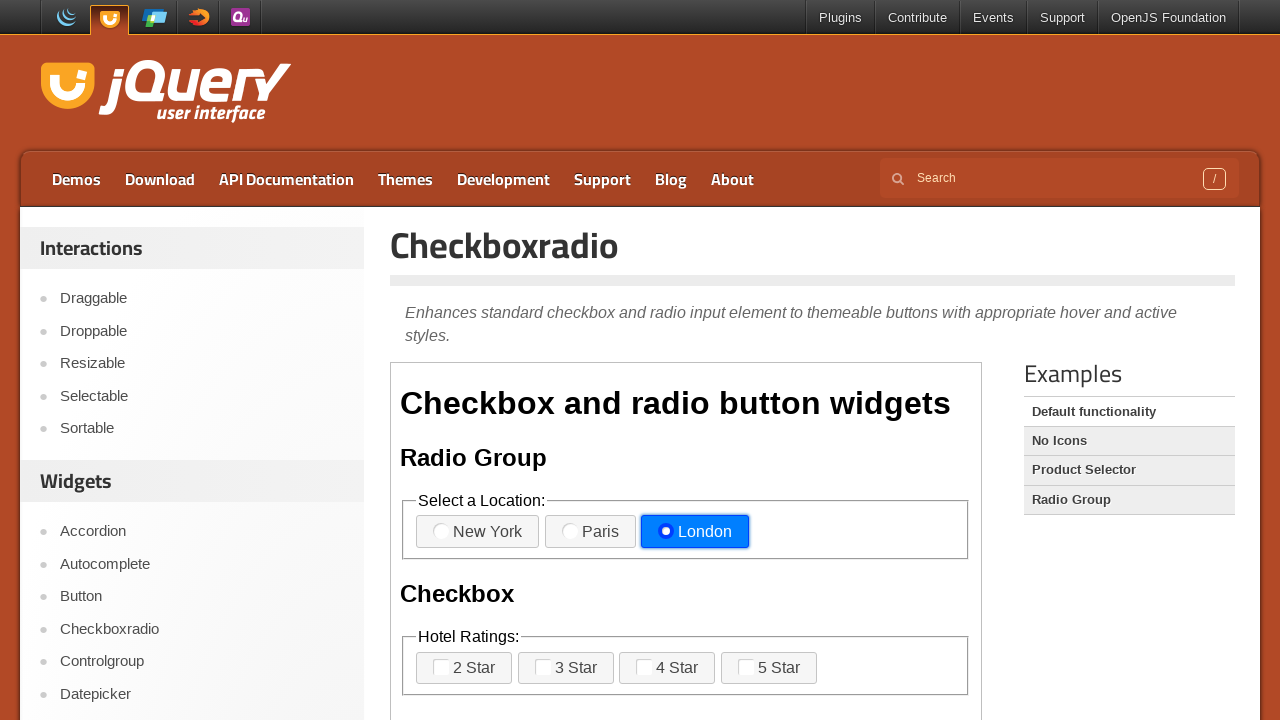

Clicked the fourth option in the second fieldset at (746, 667) on iframe.demo-frame >> nth=0 >> internal:control=enter-frame >> xpath=//body[1]/di
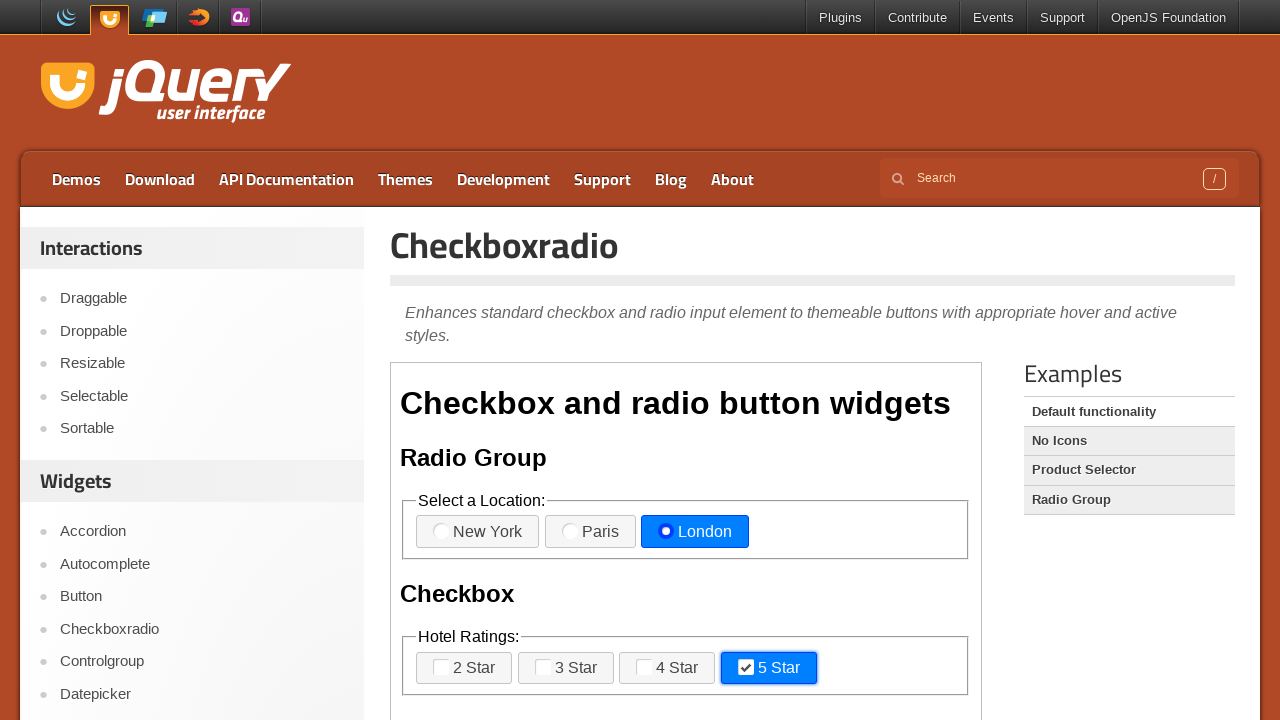

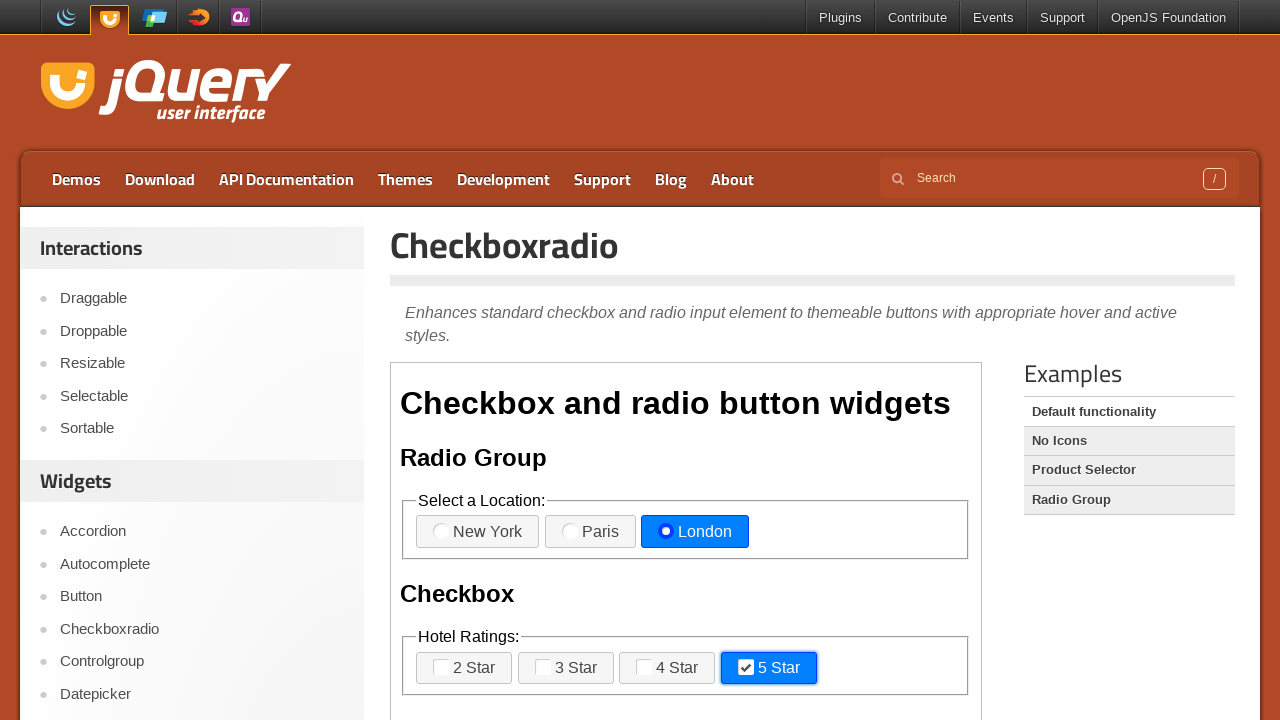